Tests NoAlertPresentException by trying to switch to a non-existent alert

Starting URL: http://automationbykrishna.com/

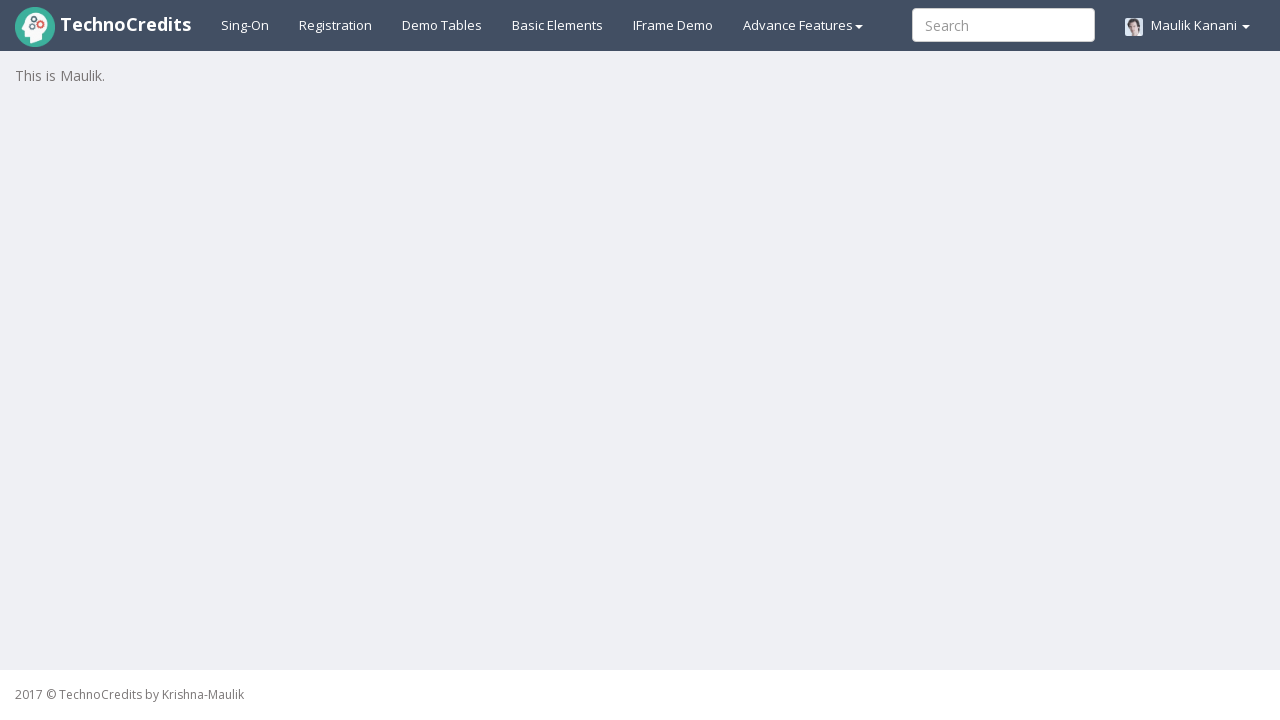

Clicked on basic elements link at (558, 25) on #basicelements
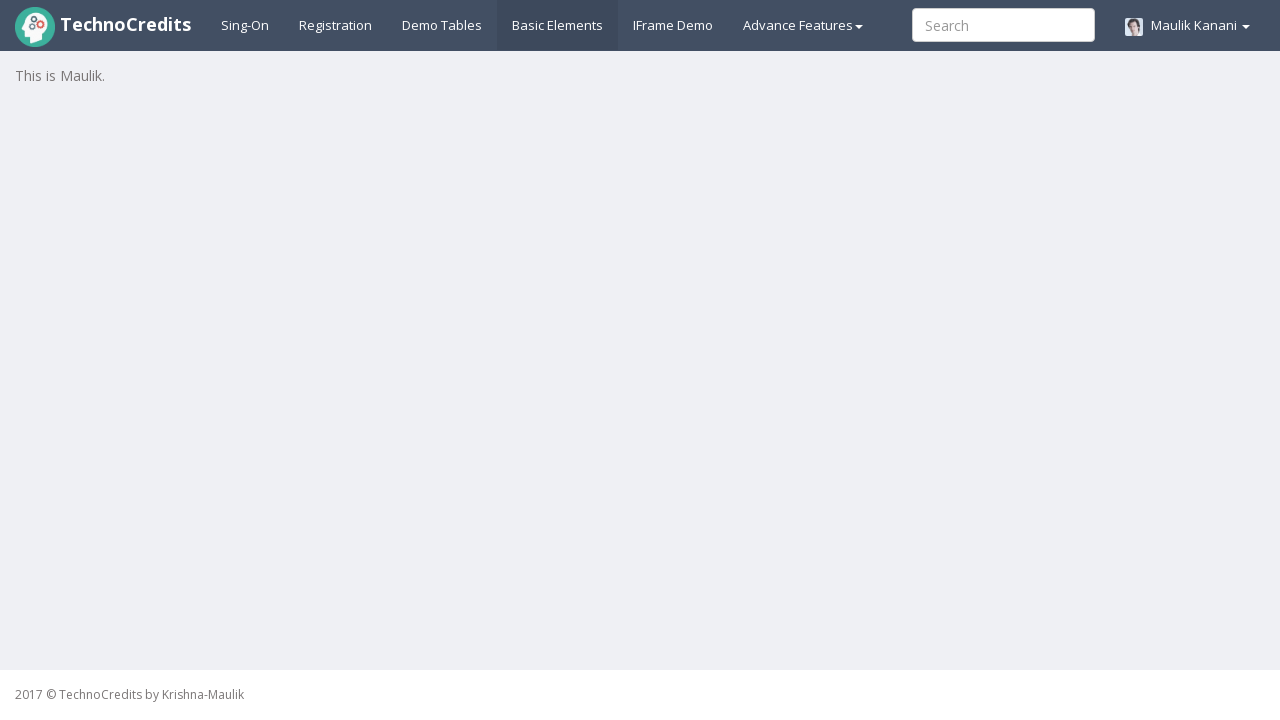

Waited for page to load (1500ms timeout)
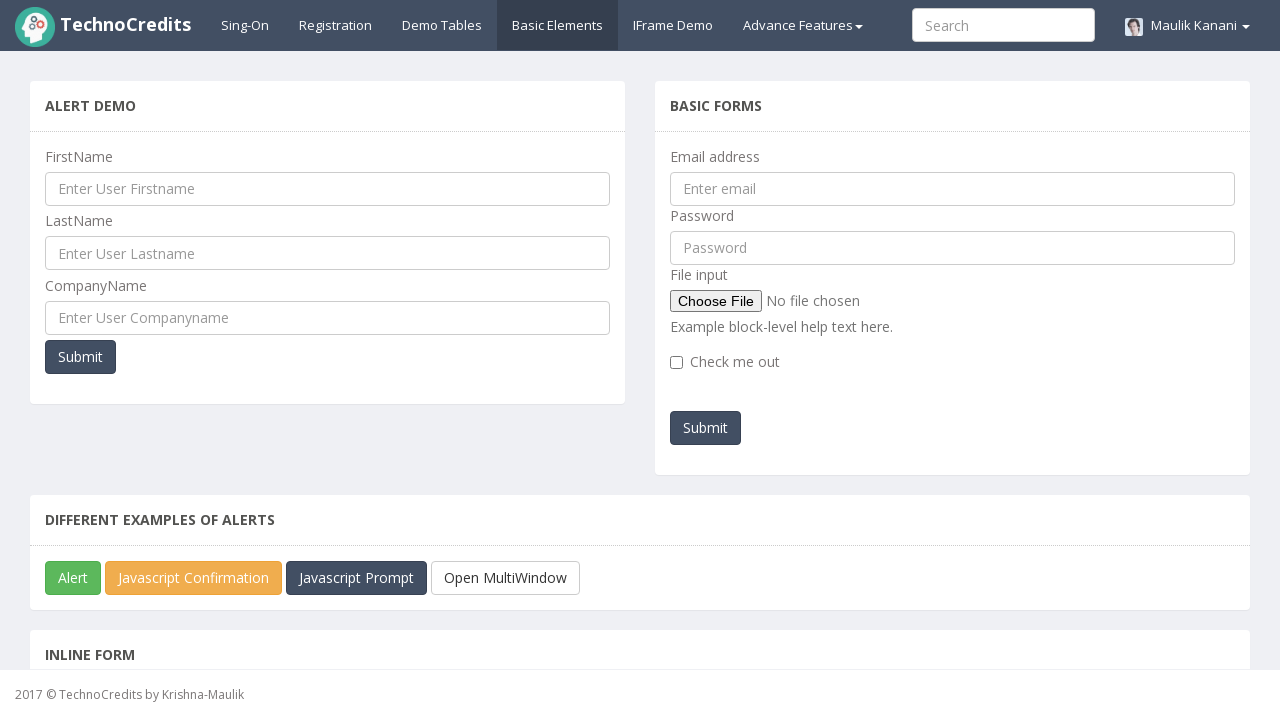

Attempted to handle non-existent alert (NoAlertPresentException concept demonstrated)
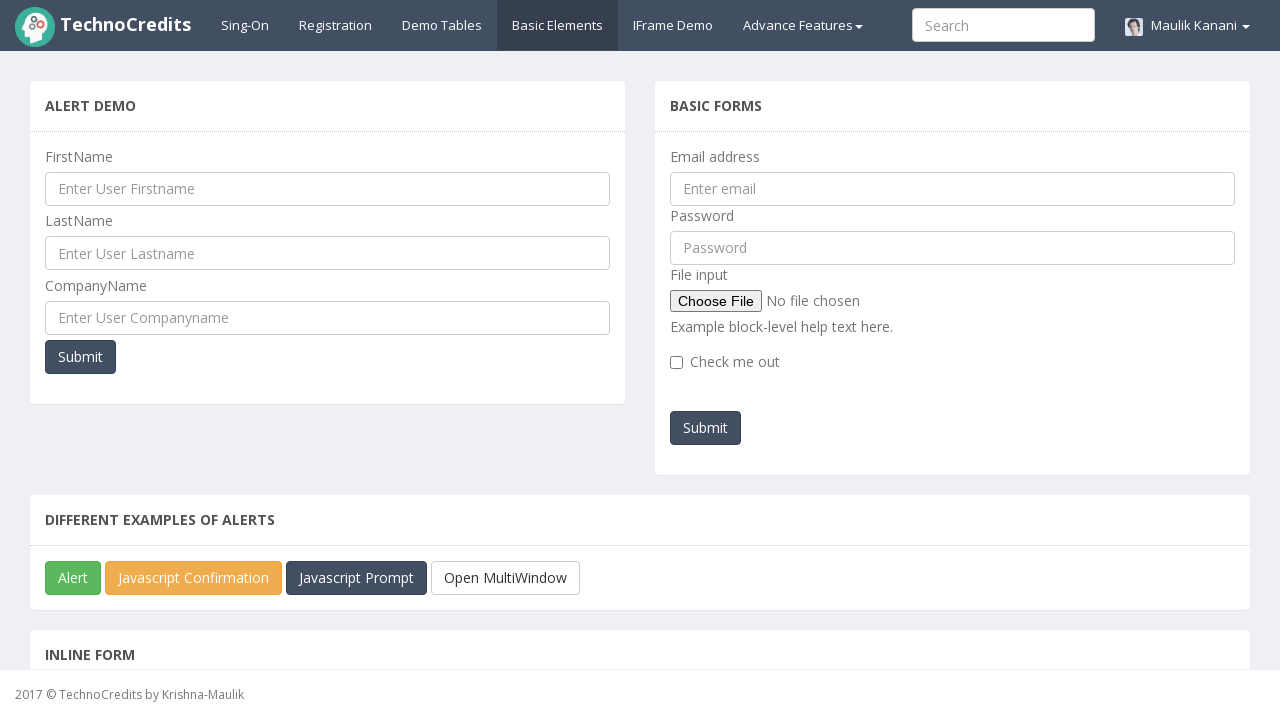

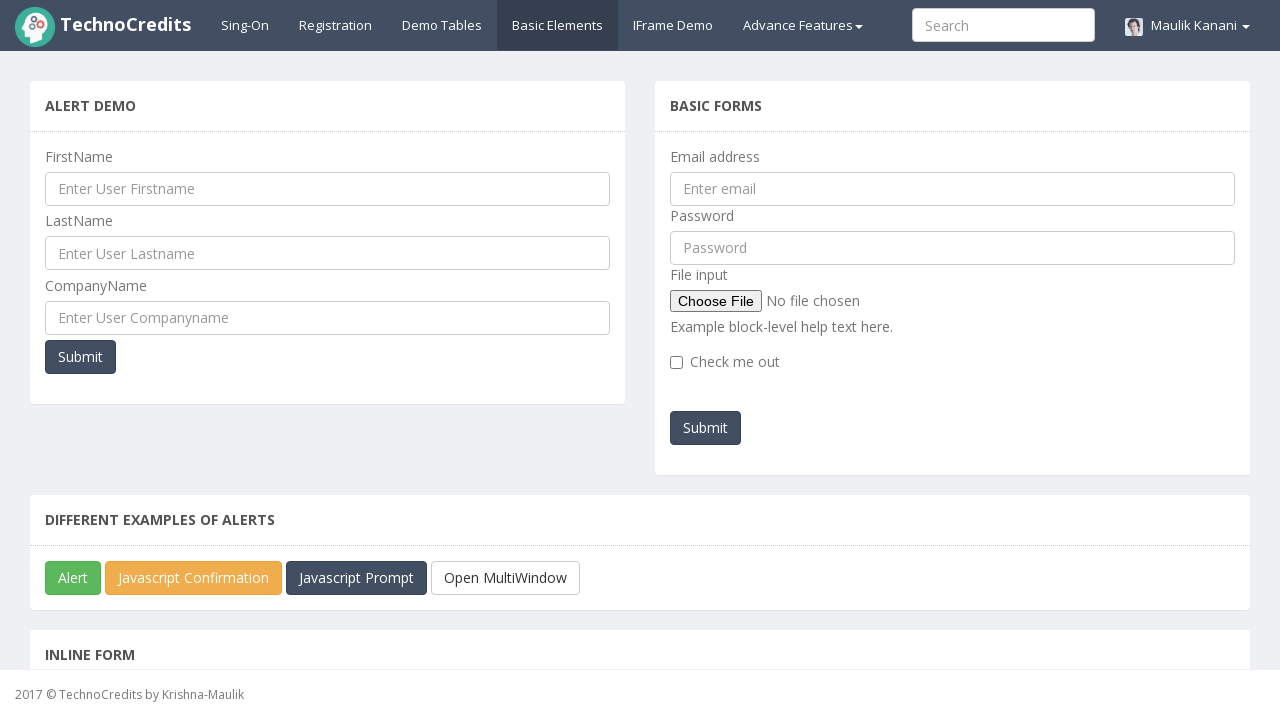